Navigates to an Angular demo application and clicks on the library navigation button

Starting URL: https://rahulshettyacademy.com/angularAppdemo

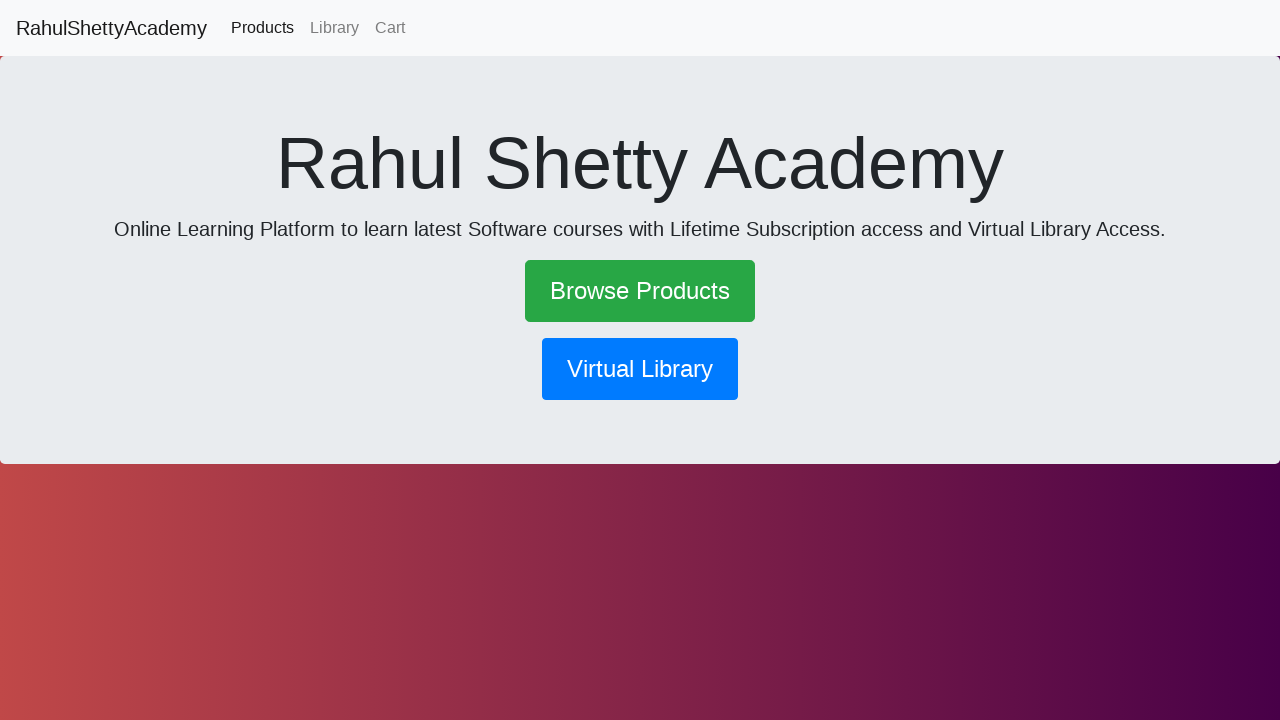

Clicked on the library navigation button at (640, 369) on button[routerlink*='library']
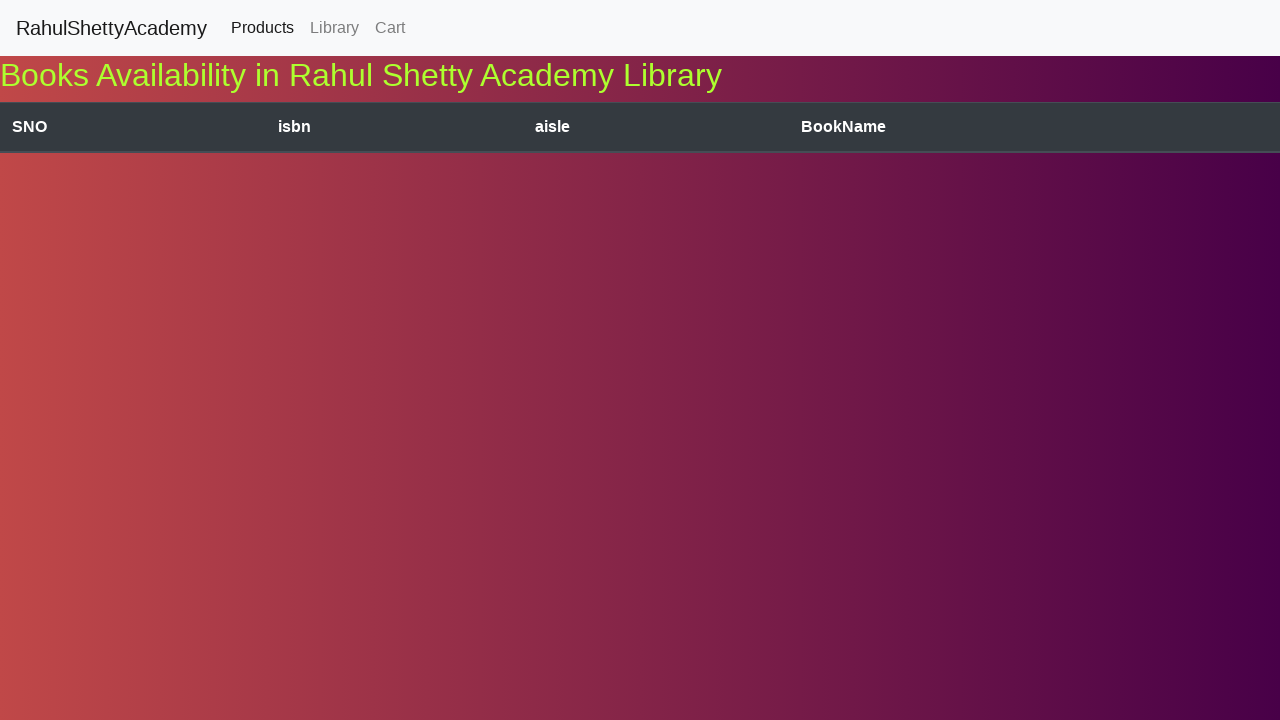

Waited for network to become idle after navigation
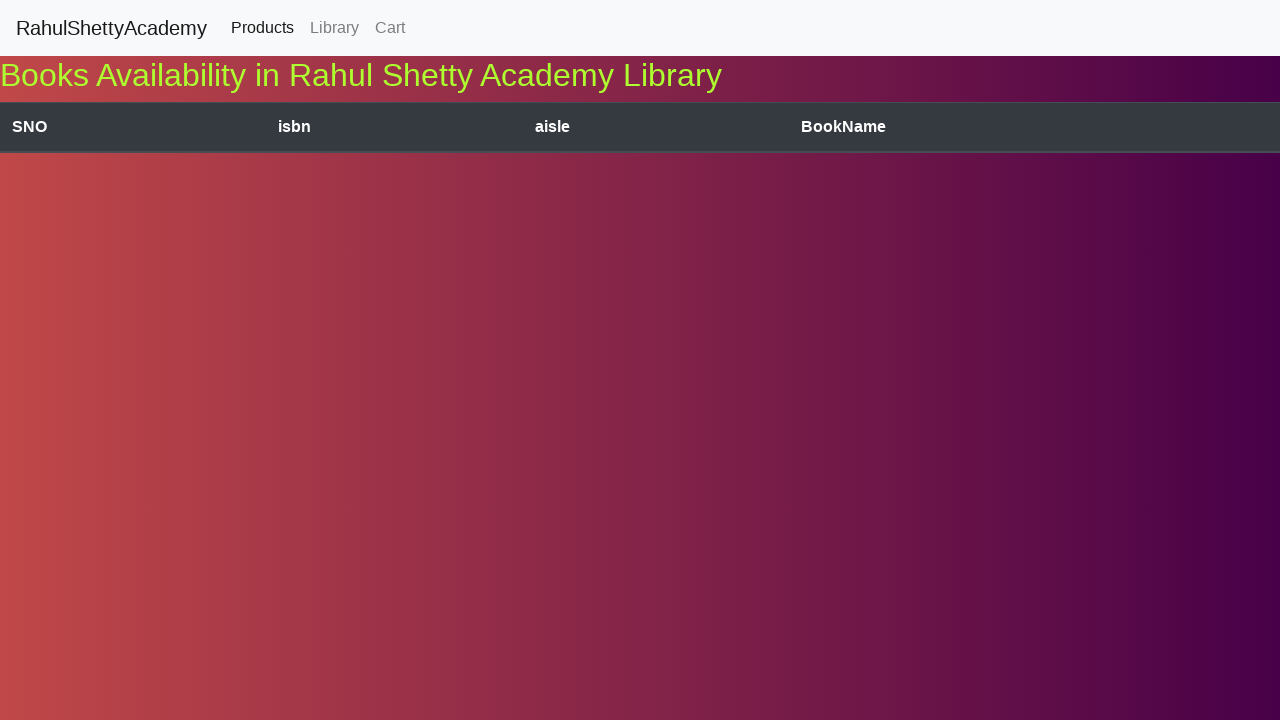

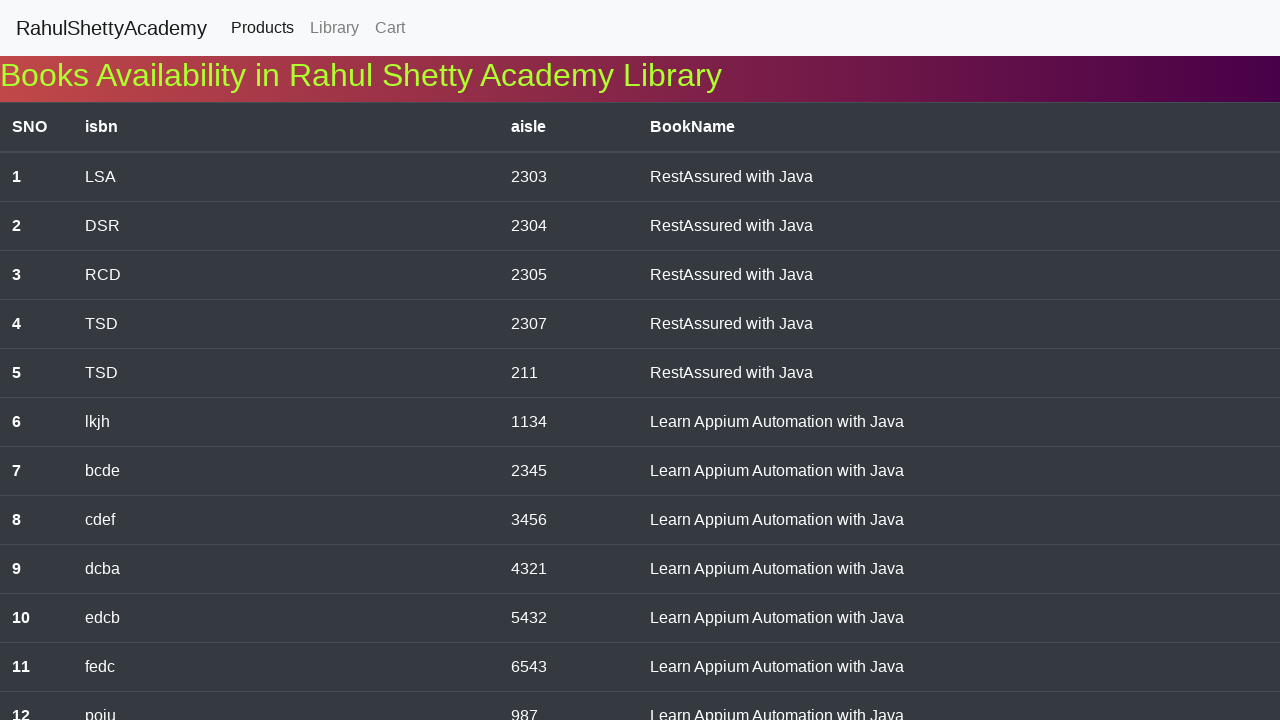